Navigates to Hepsiburada website and verifies that a specific link element is present on the page

Starting URL: https://www.hepsiburada.com

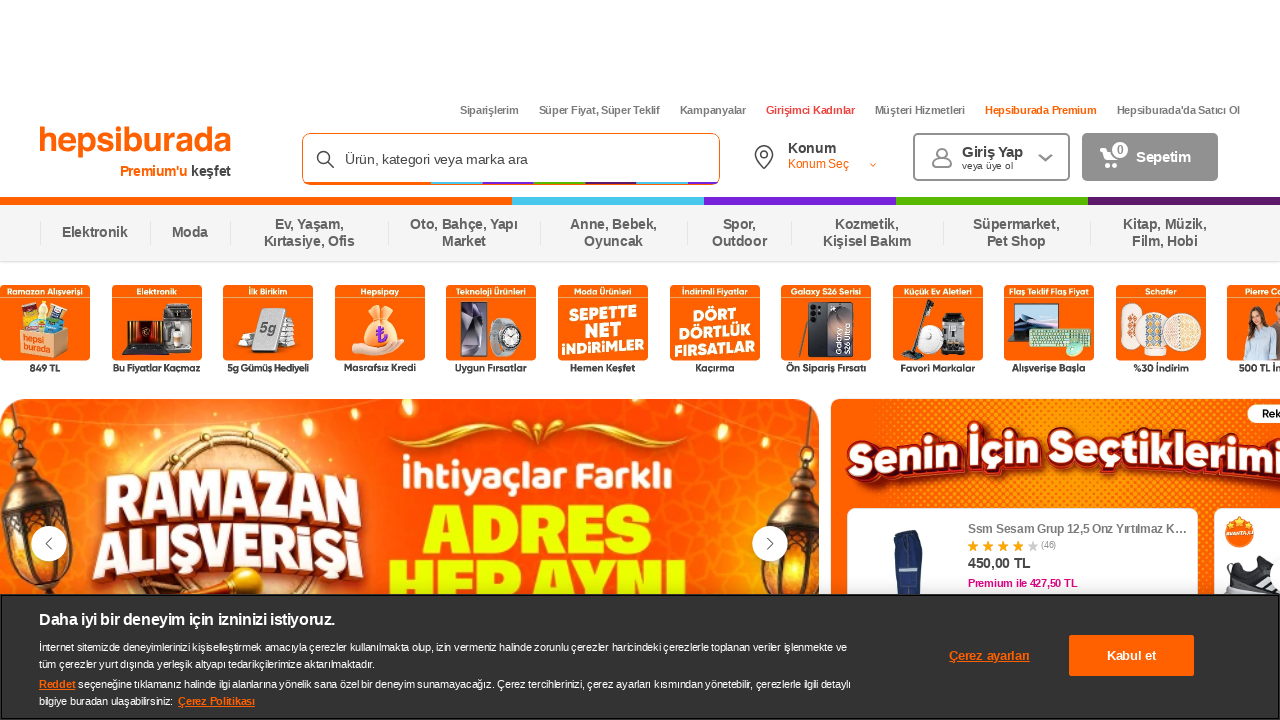

Navigated to Hepsiburada website
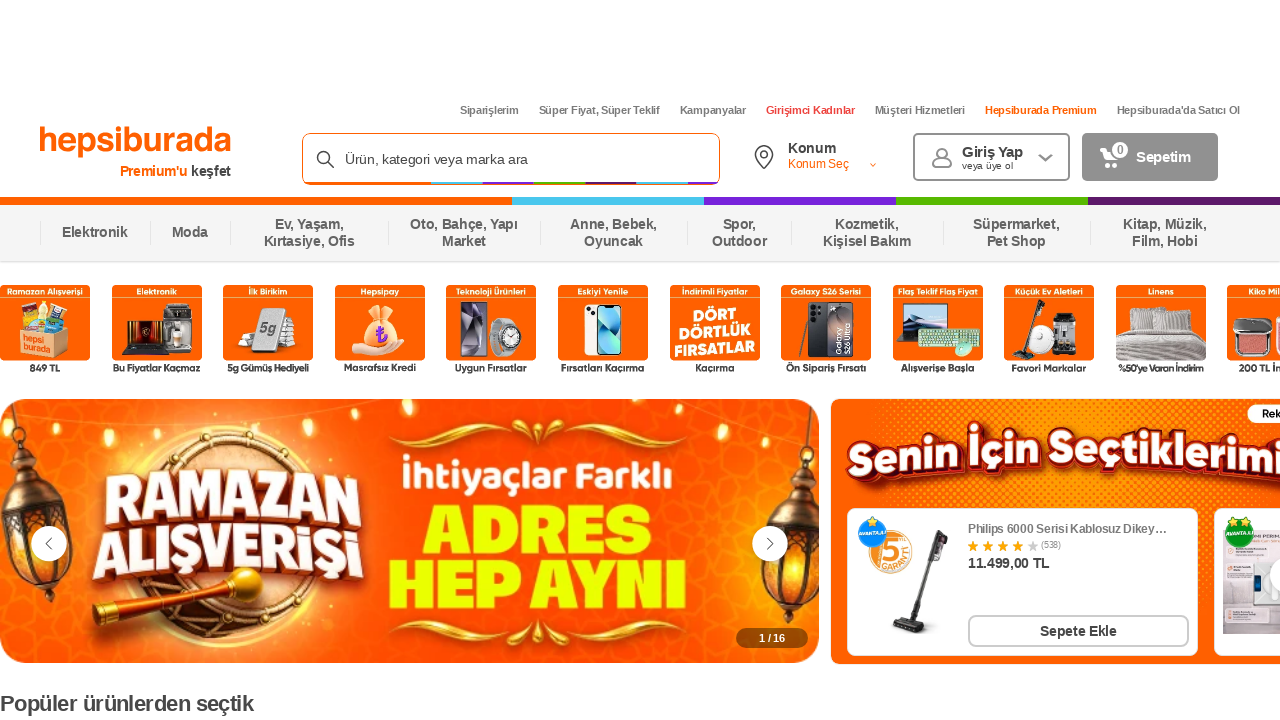

Located customer support link using relative XPath
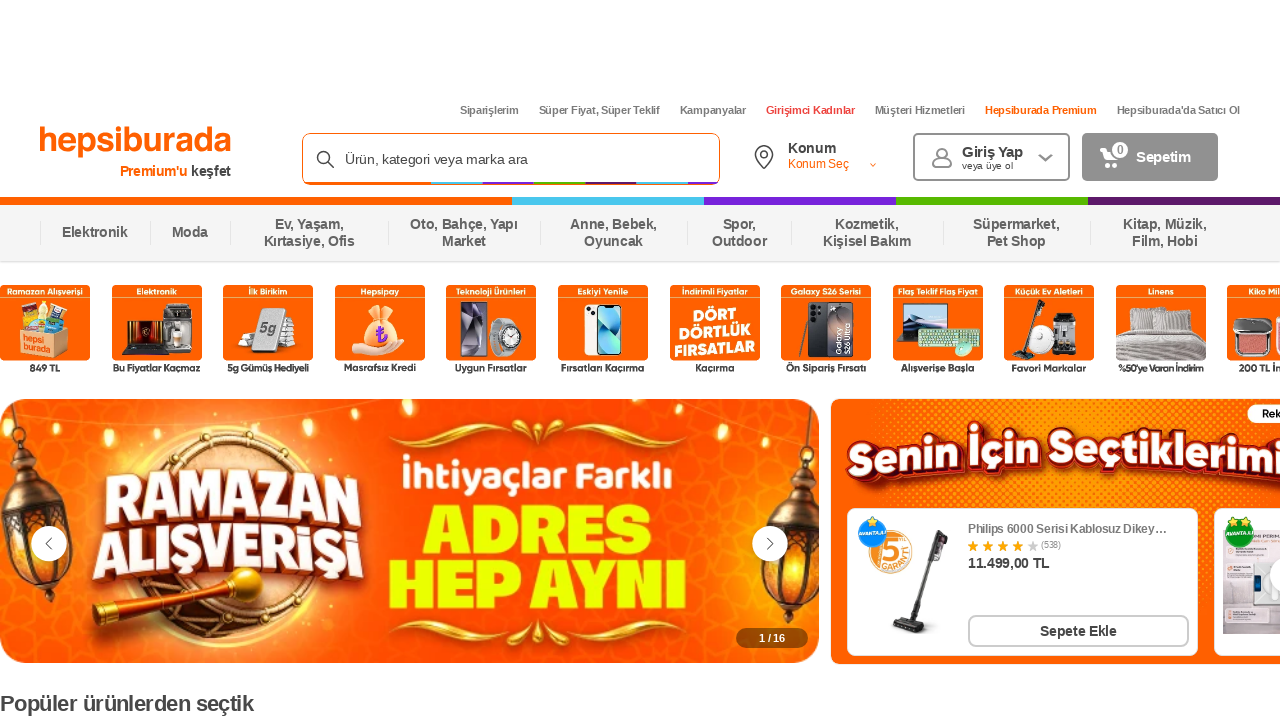

Retrieved link text content: 'Müşteri Hizmetleri'
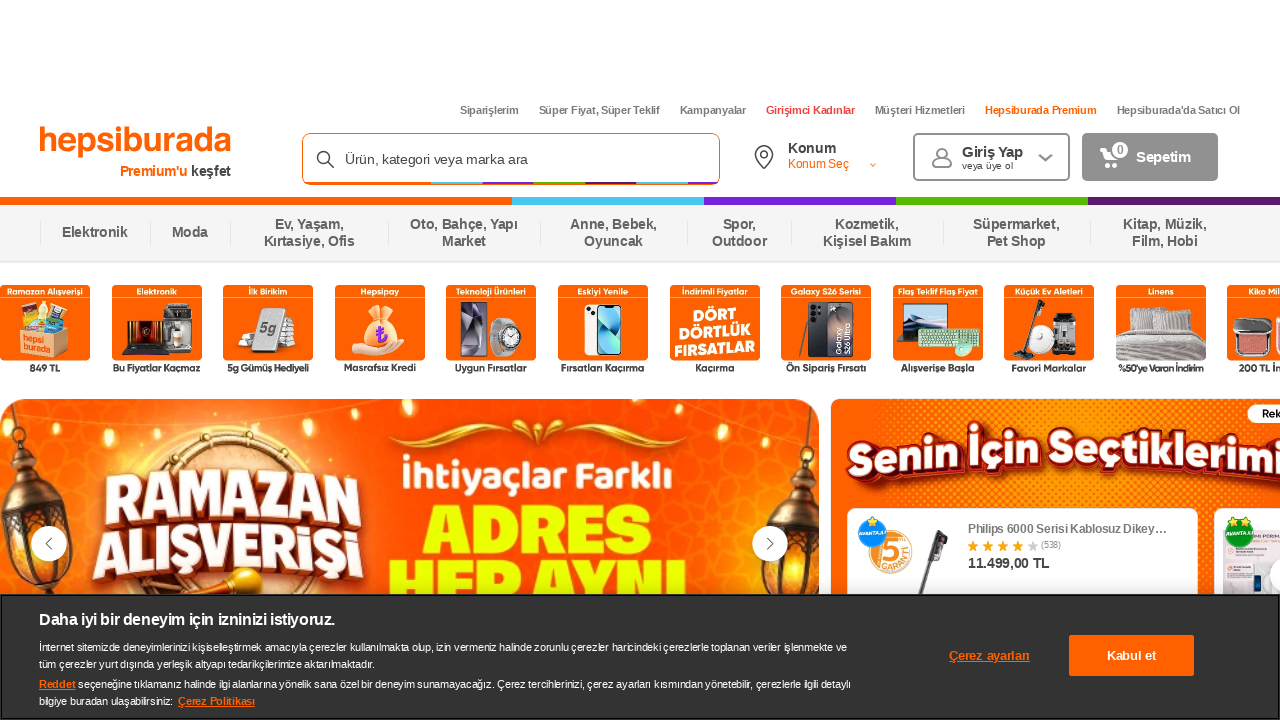

Verified that the customer support link element exists and is visible
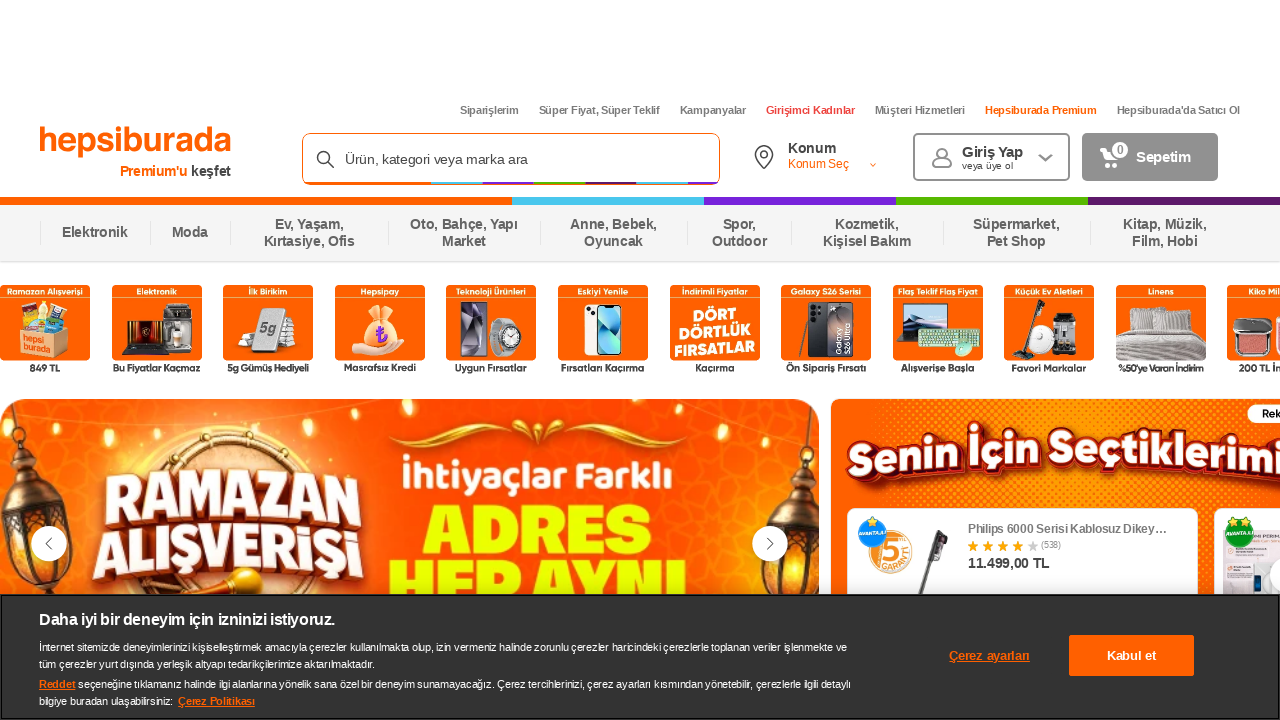

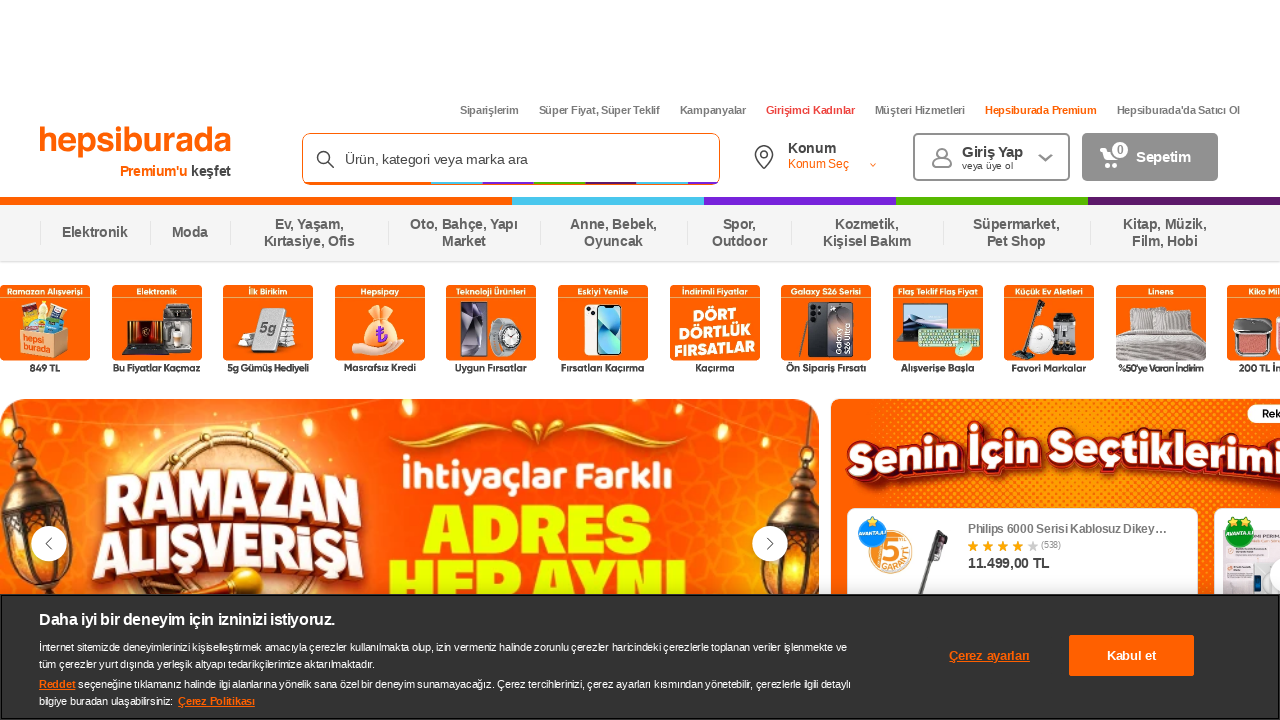